Tests a registration form by filling in first name, last name, and email fields, then submitting and verifying the success message.

Starting URL: http://suninjuly.github.io/registration1.html

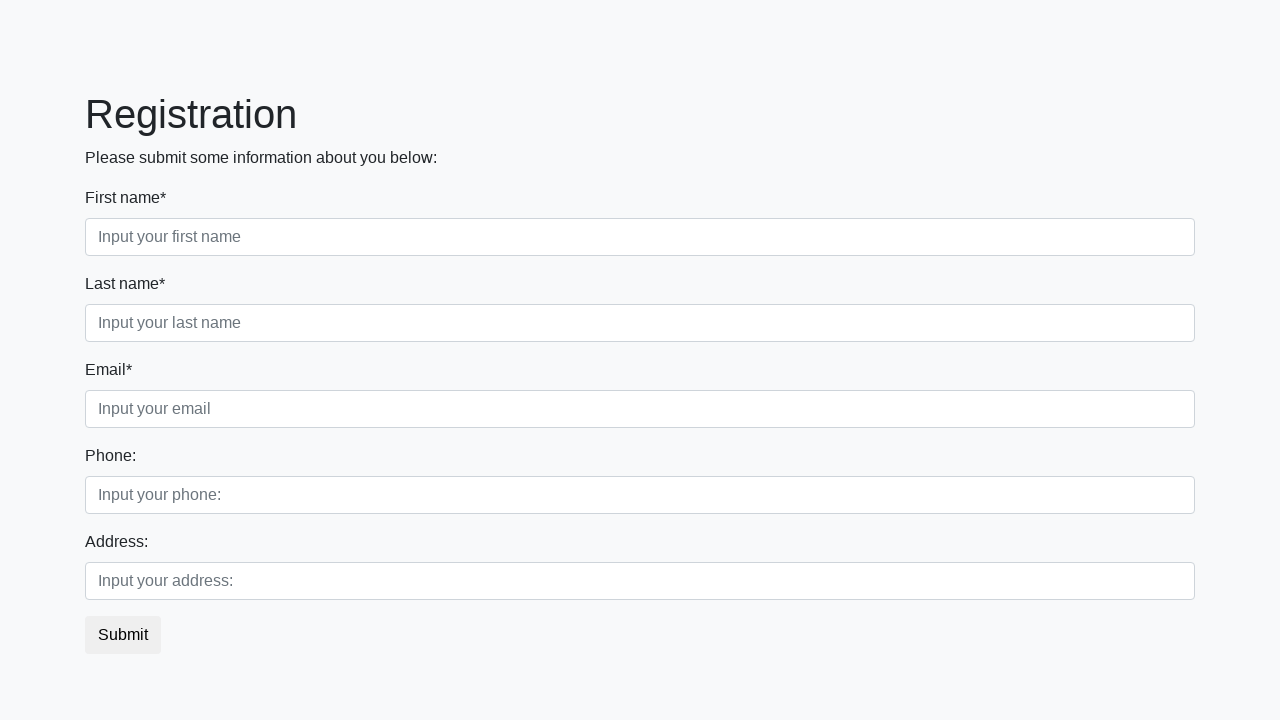

Submit button appeared and is ready
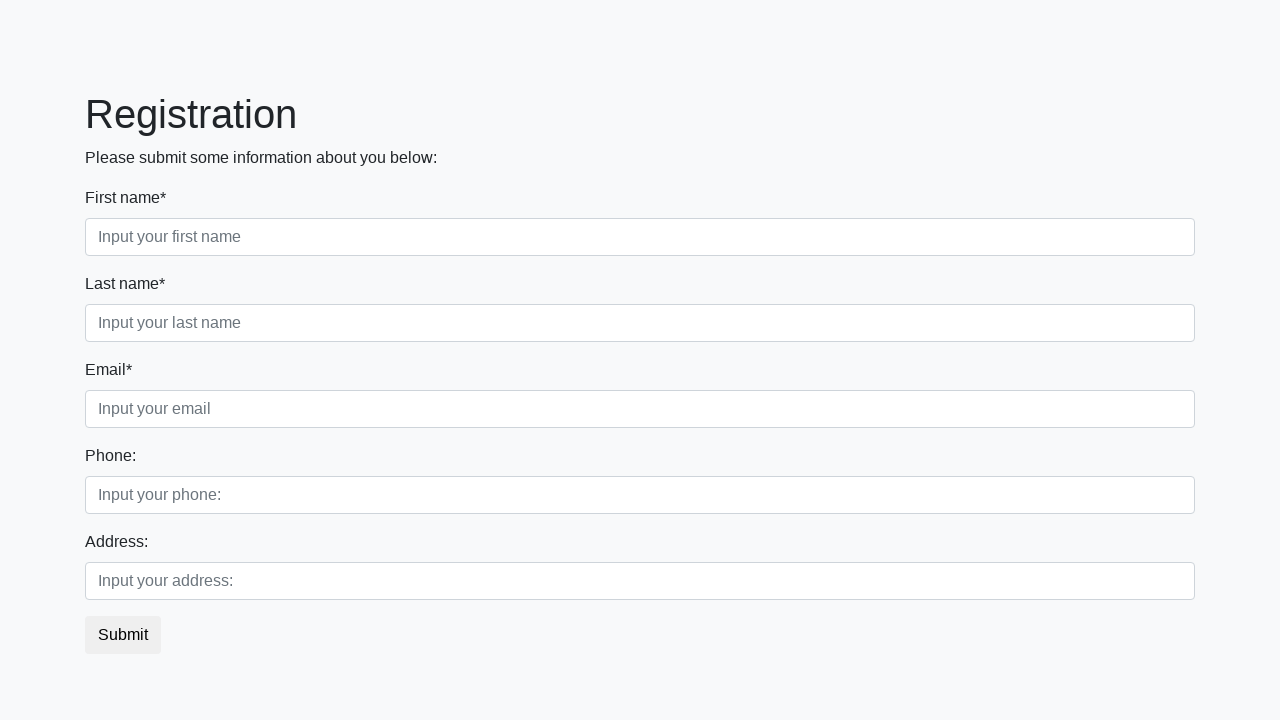

Filled first name field with 'Ivan' on .form-control.first
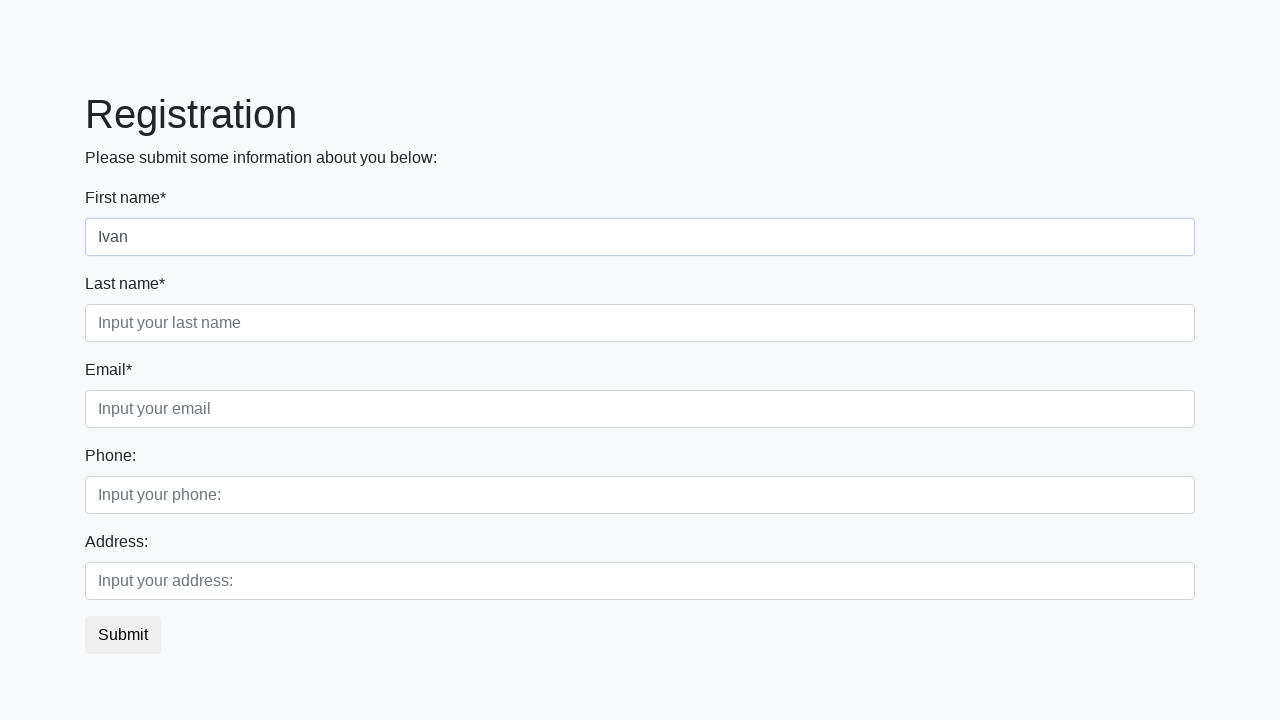

Filled last name field with 'Petrov' on input[placeholder='Input your last name']
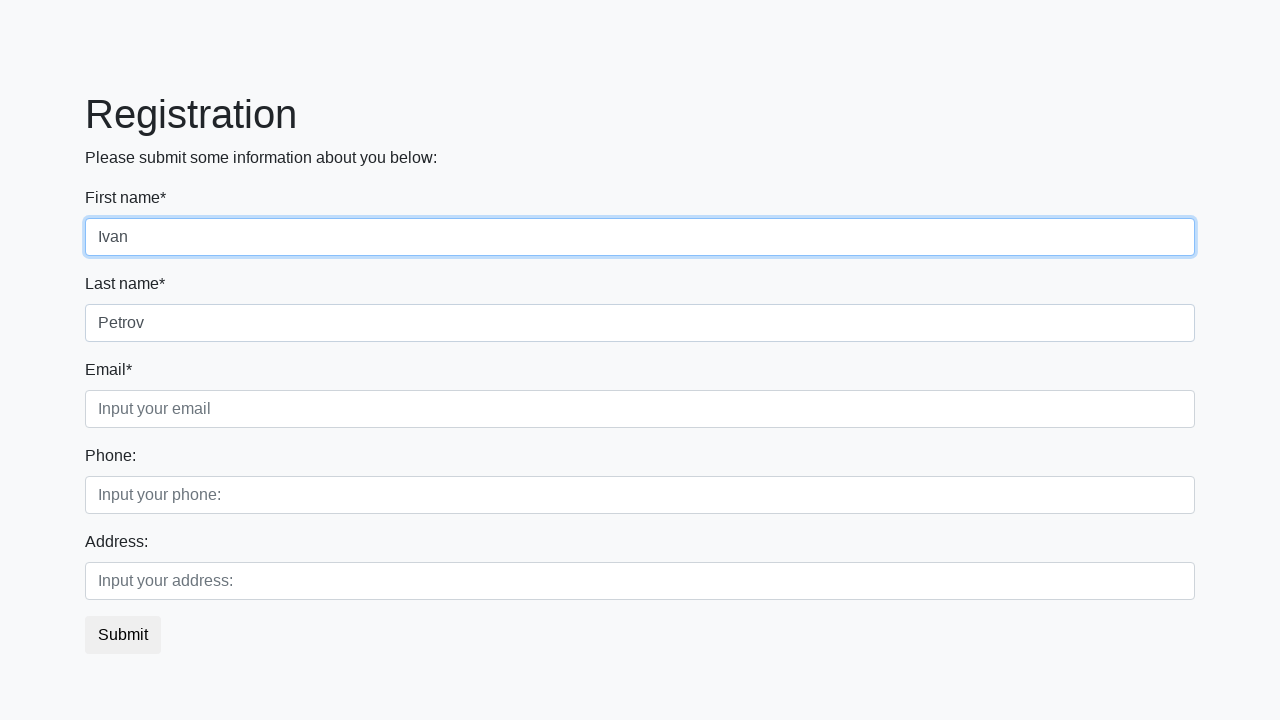

Filled email field with 'Petrov@mail.ru' on div.form-group.third_class input
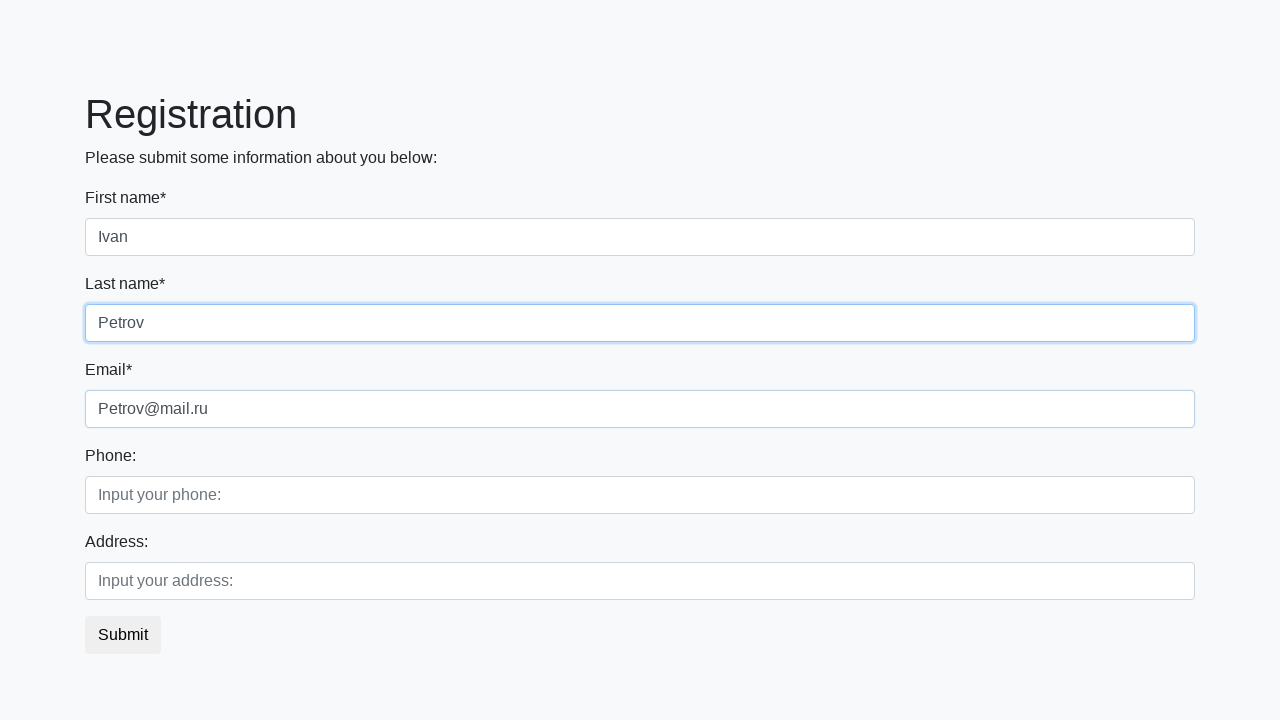

Clicked the submit button to register at (123, 635) on button.btn
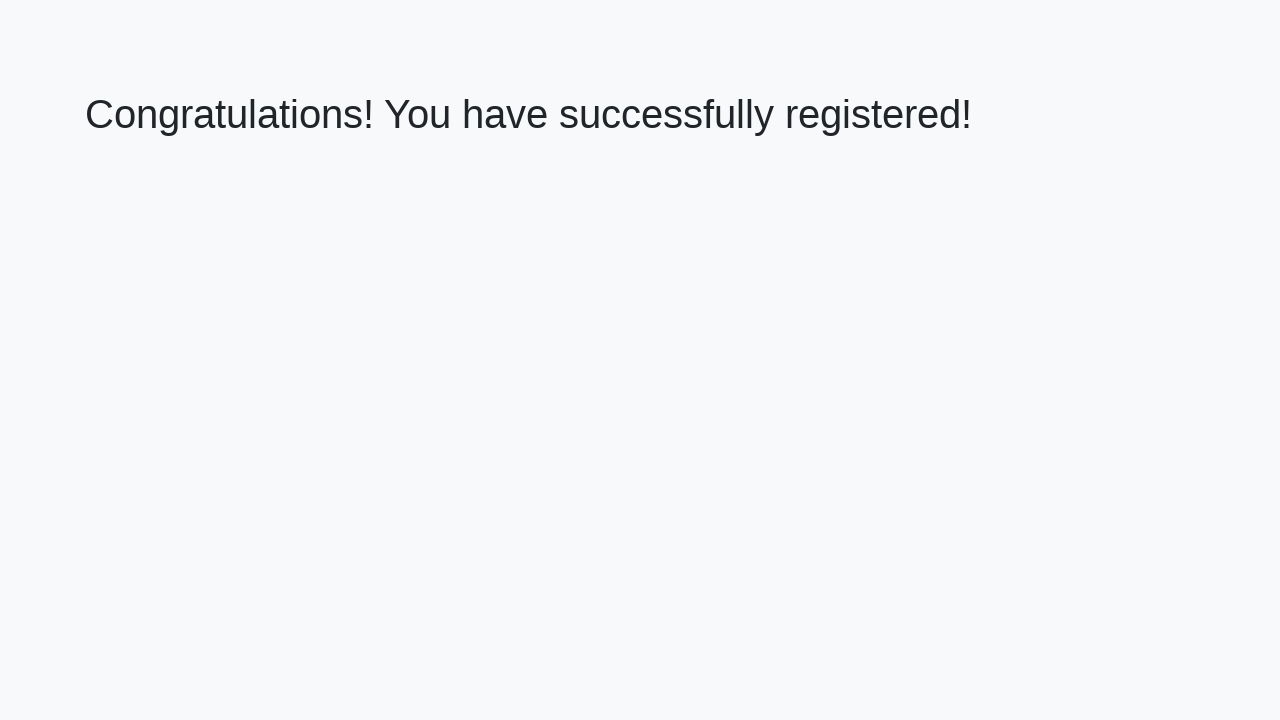

Welcome message appeared - registration successful
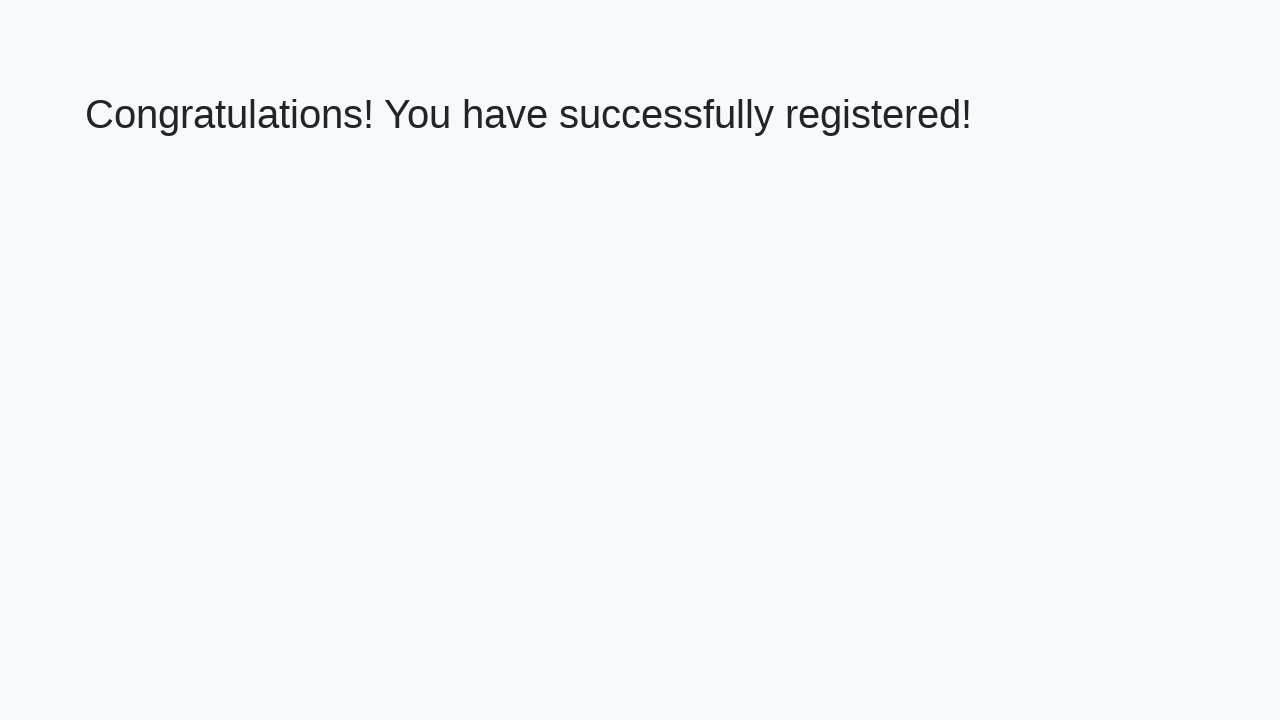

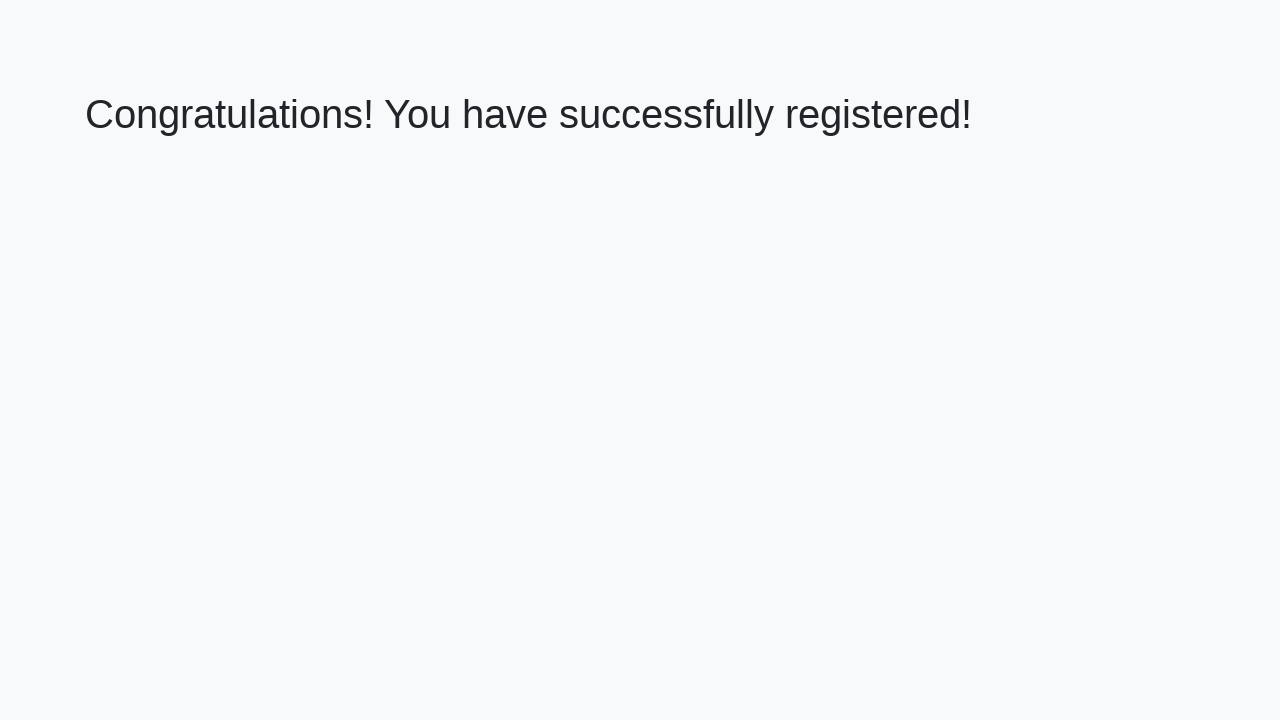